Tests clicking on a link that opens a popup window on a test blog page, verifying link text locator functionality.

Starting URL: http://omayo.blogspot.com/

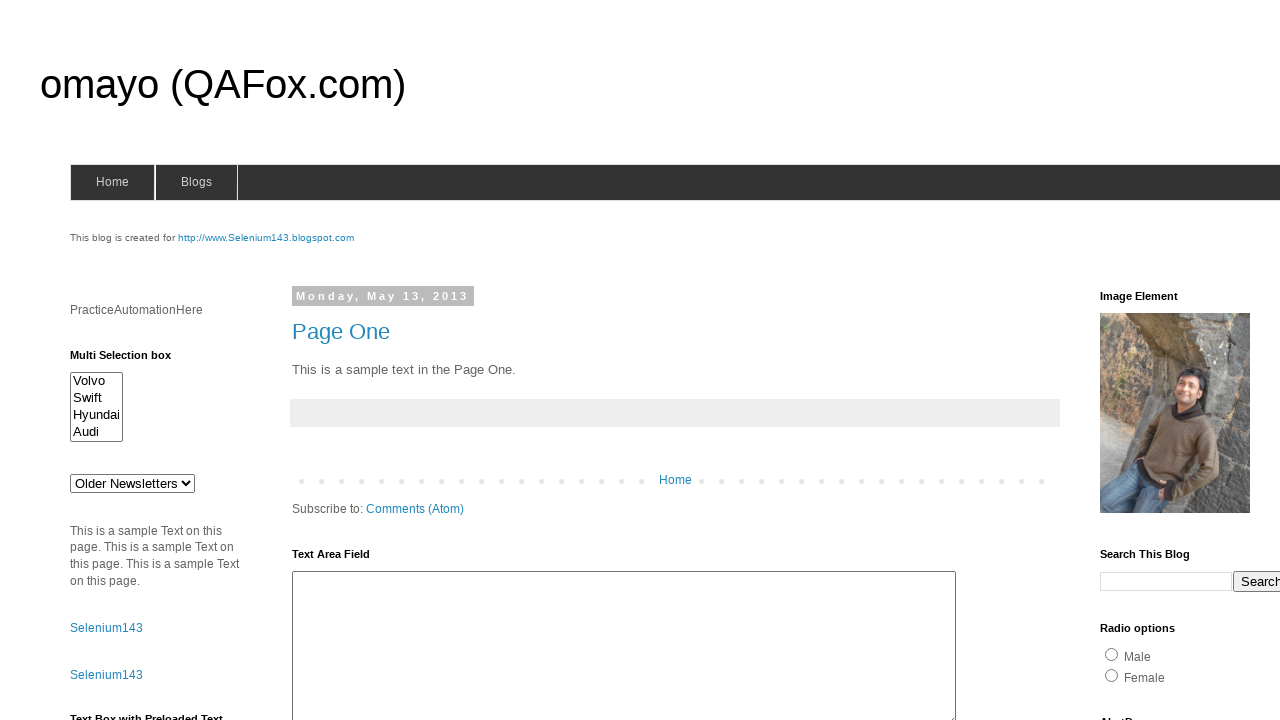

Clicked on 'Open a popup window' link using text locator at (132, 360) on text=Open a popup window
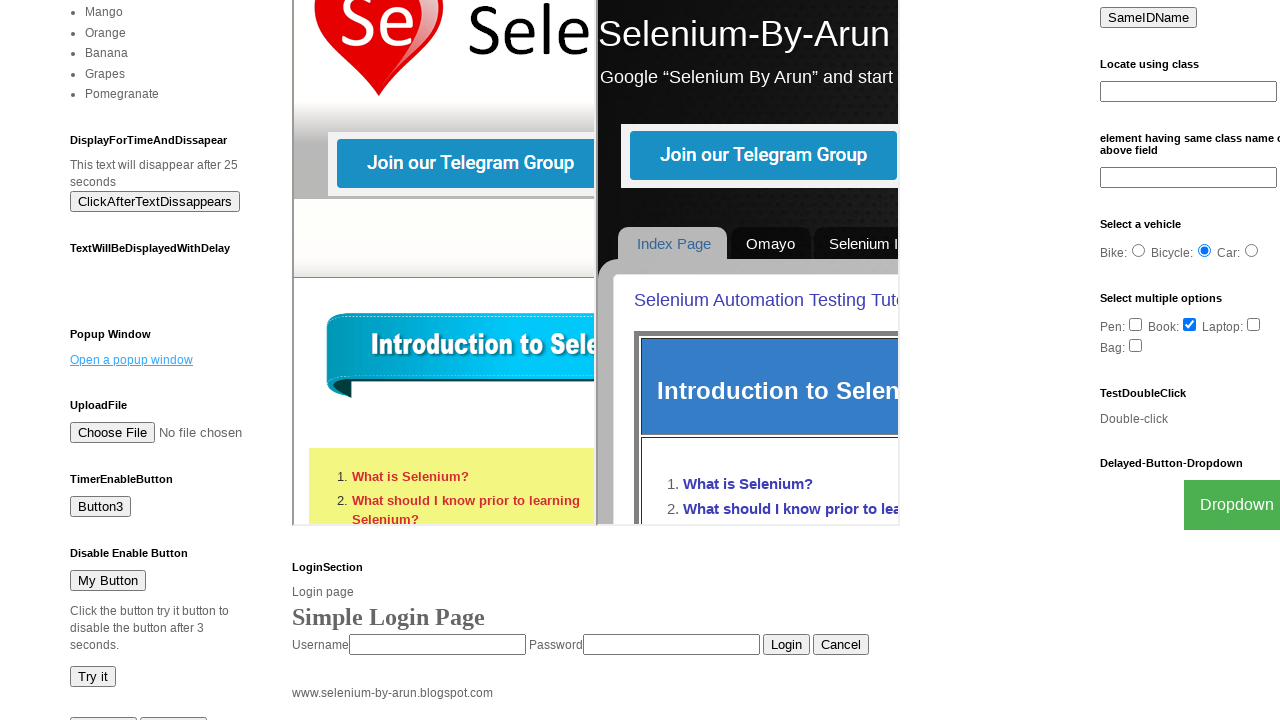

Waited 2 seconds for popup window to open
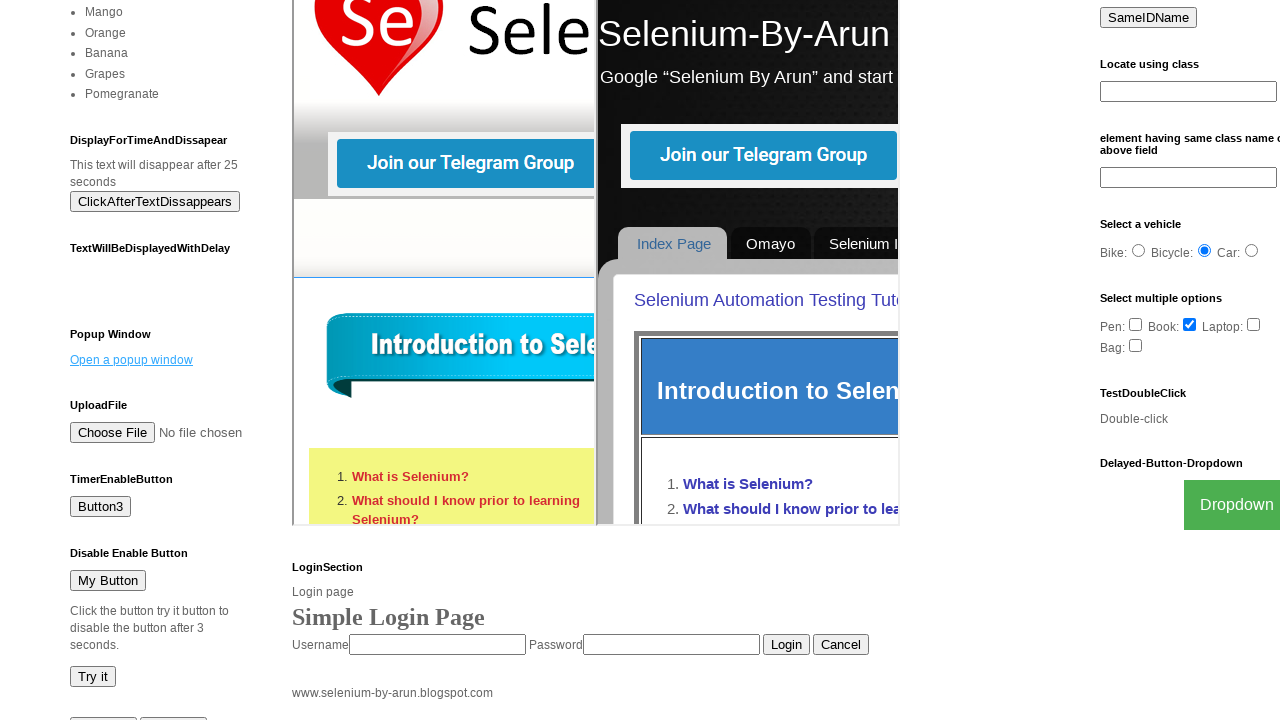

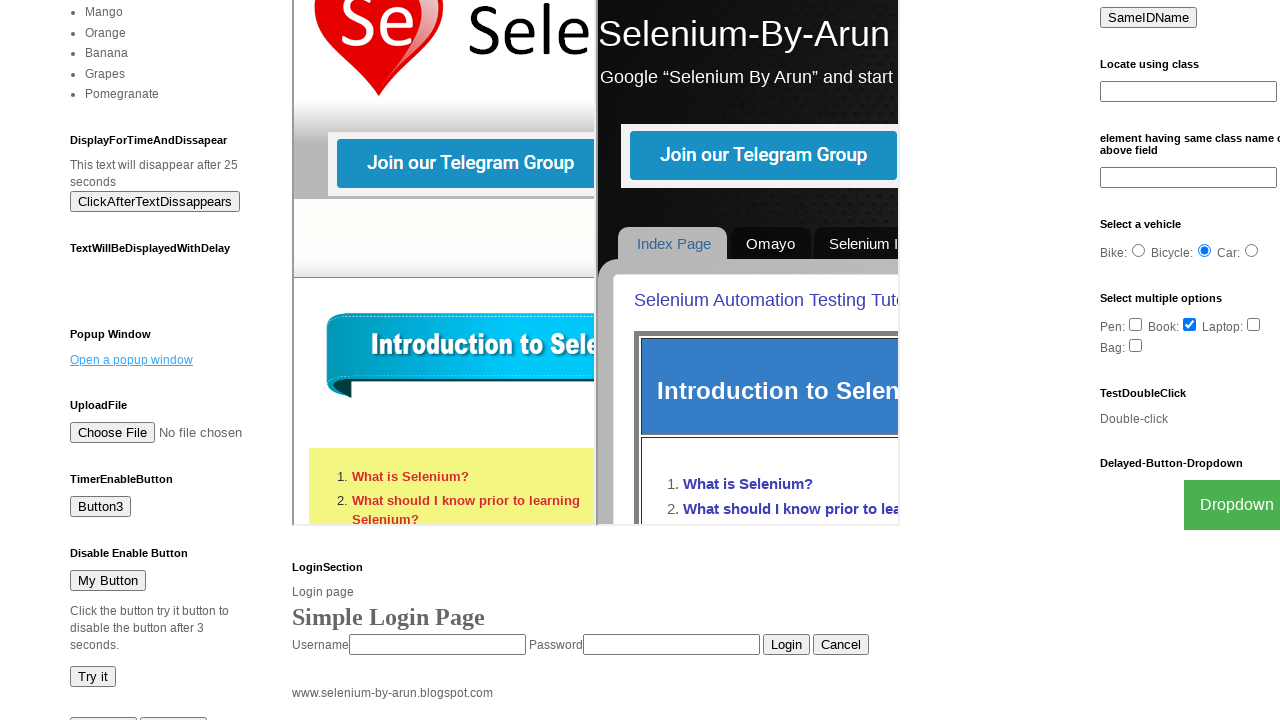